Tests the documentation site by verifying the homepage loads with correct title and navigation, then navigates to API documentation and testing documentation pages to verify content.

Starting URL: https://tjsingleton.github.io/bulletbuzz/

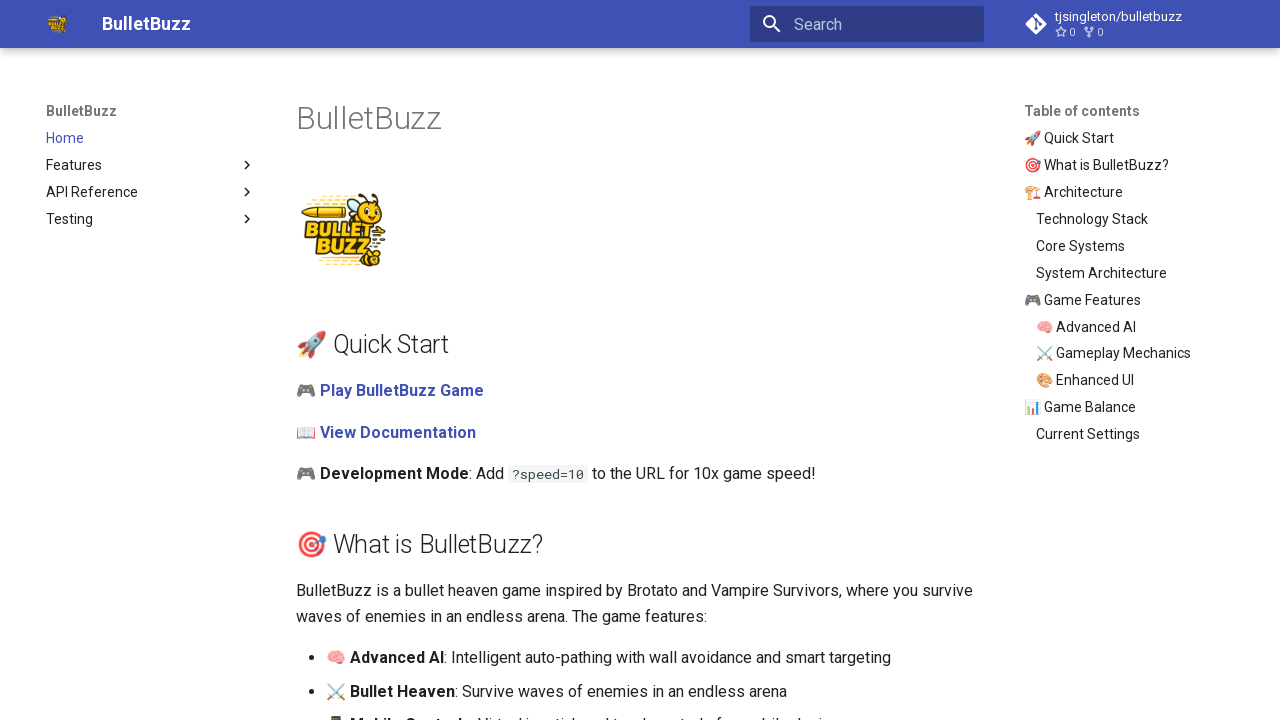

Waited for homepage to load
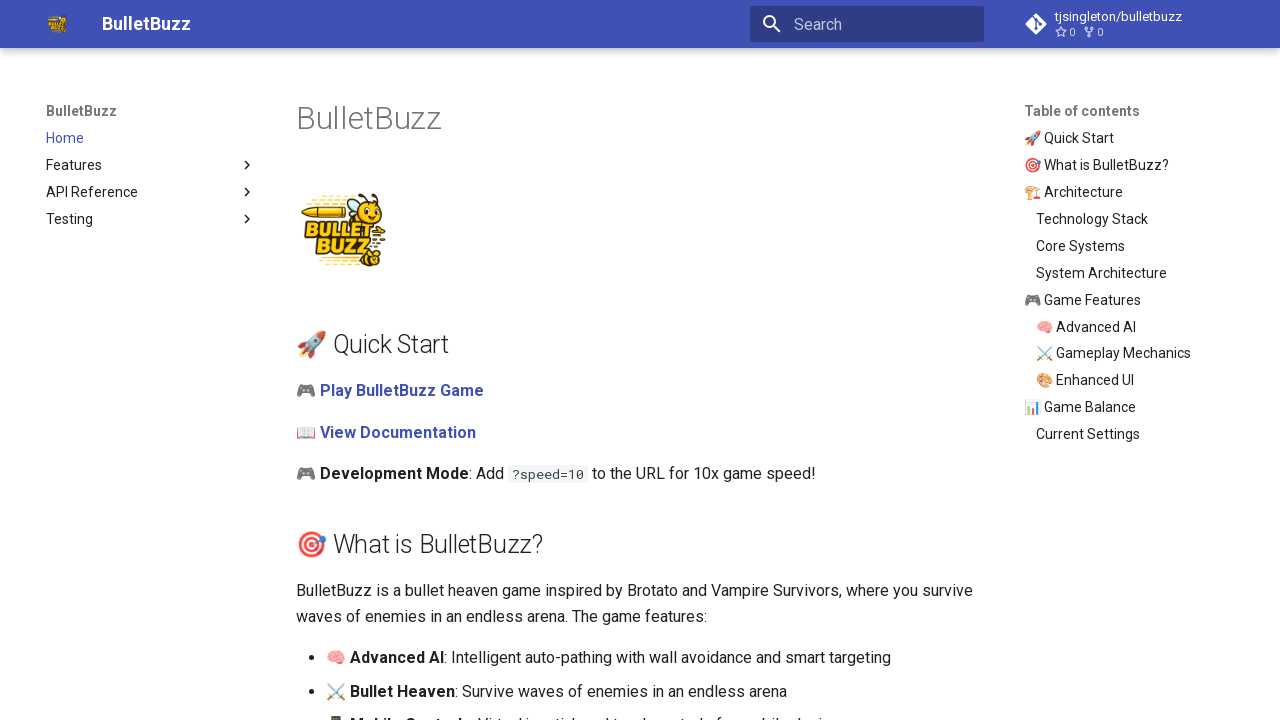

Retrieved homepage h1 title text
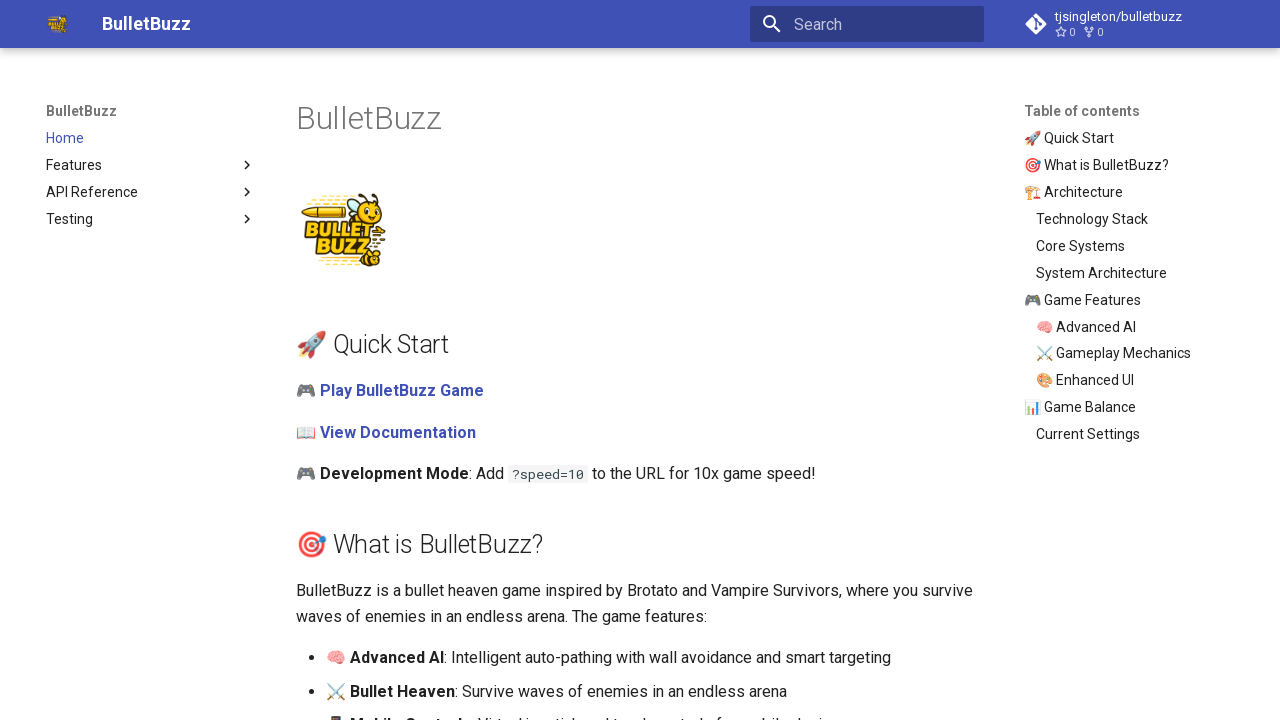

Verified 'BulletBuzz' appears in homepage title
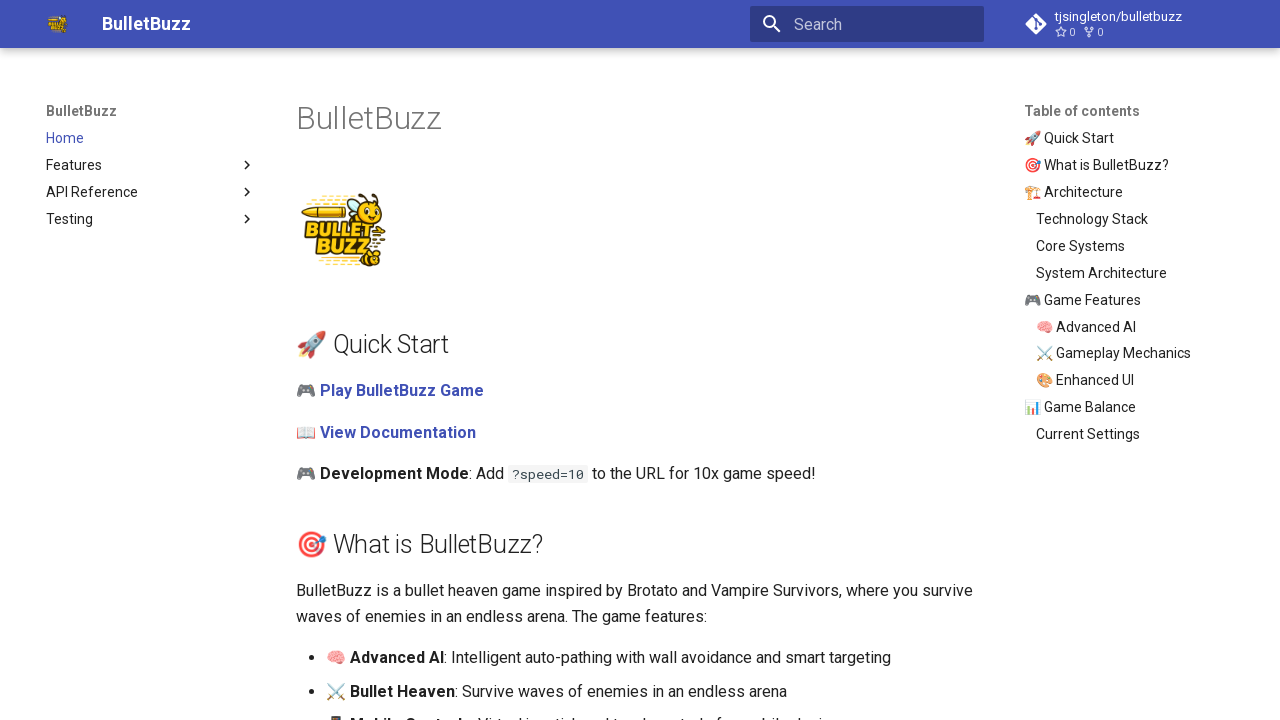

Verified navigation menu is visible on homepage
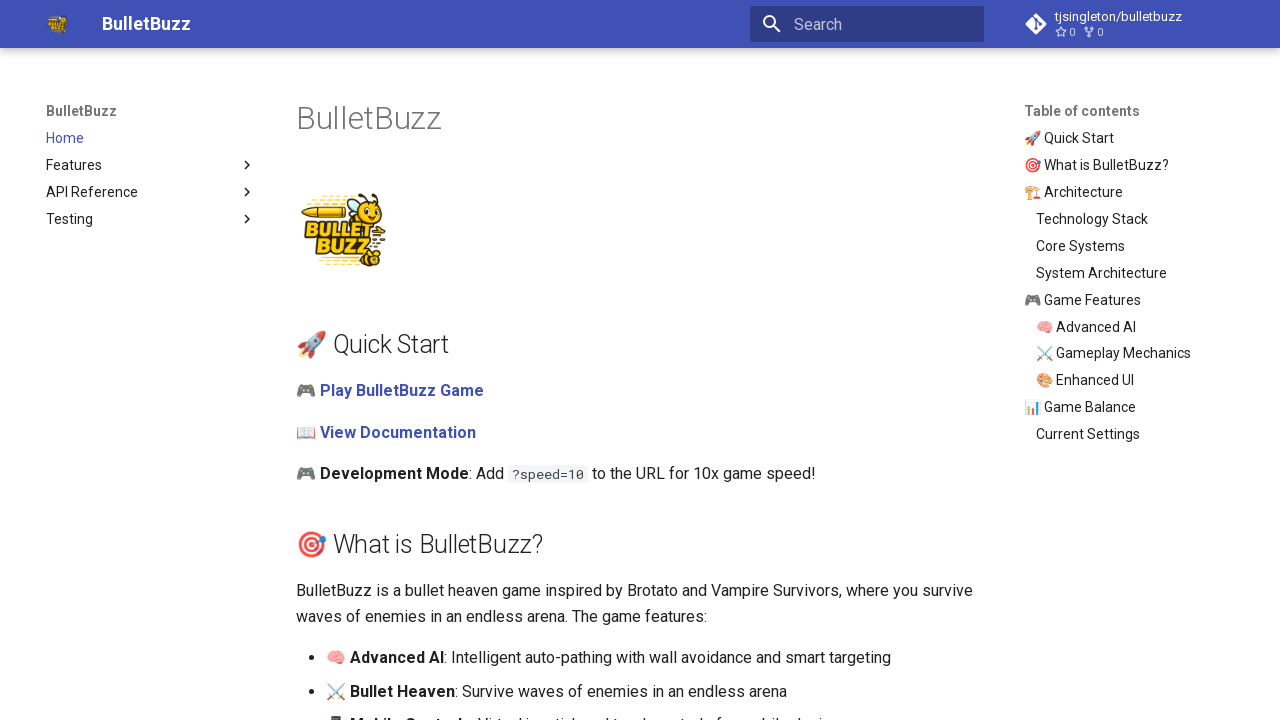

Navigated to API documentation page
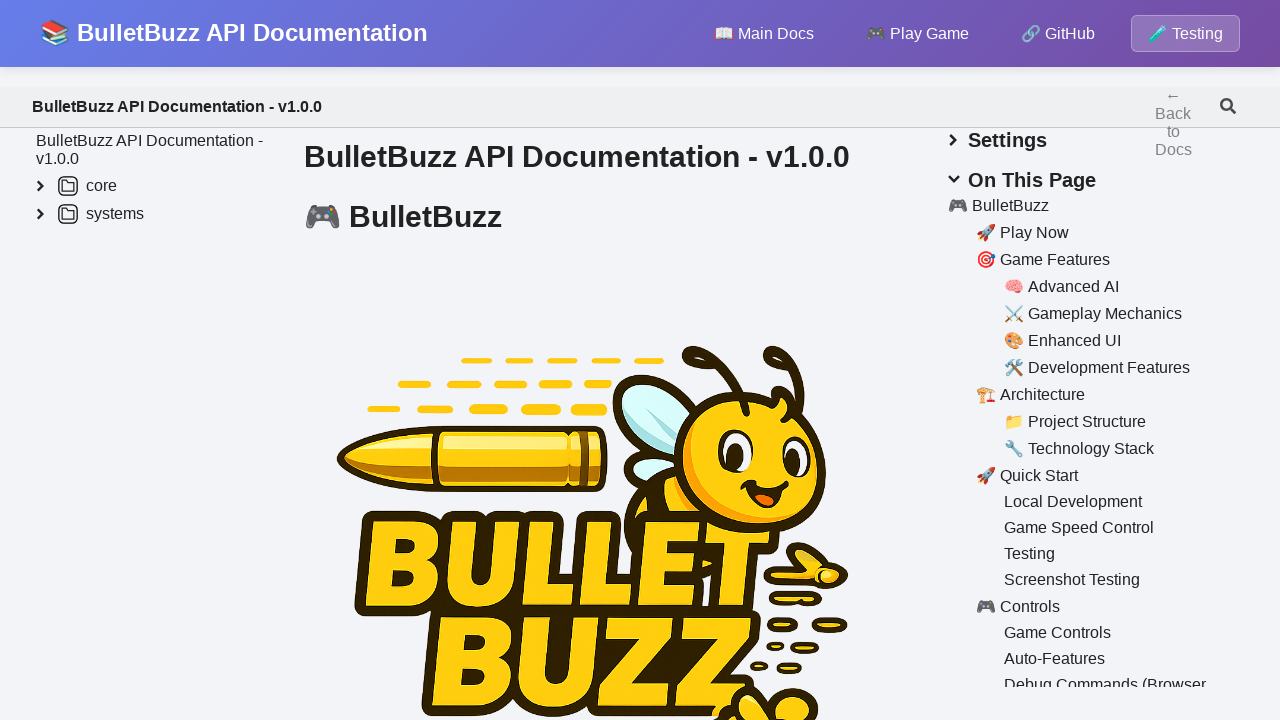

Waited for API documentation page to load
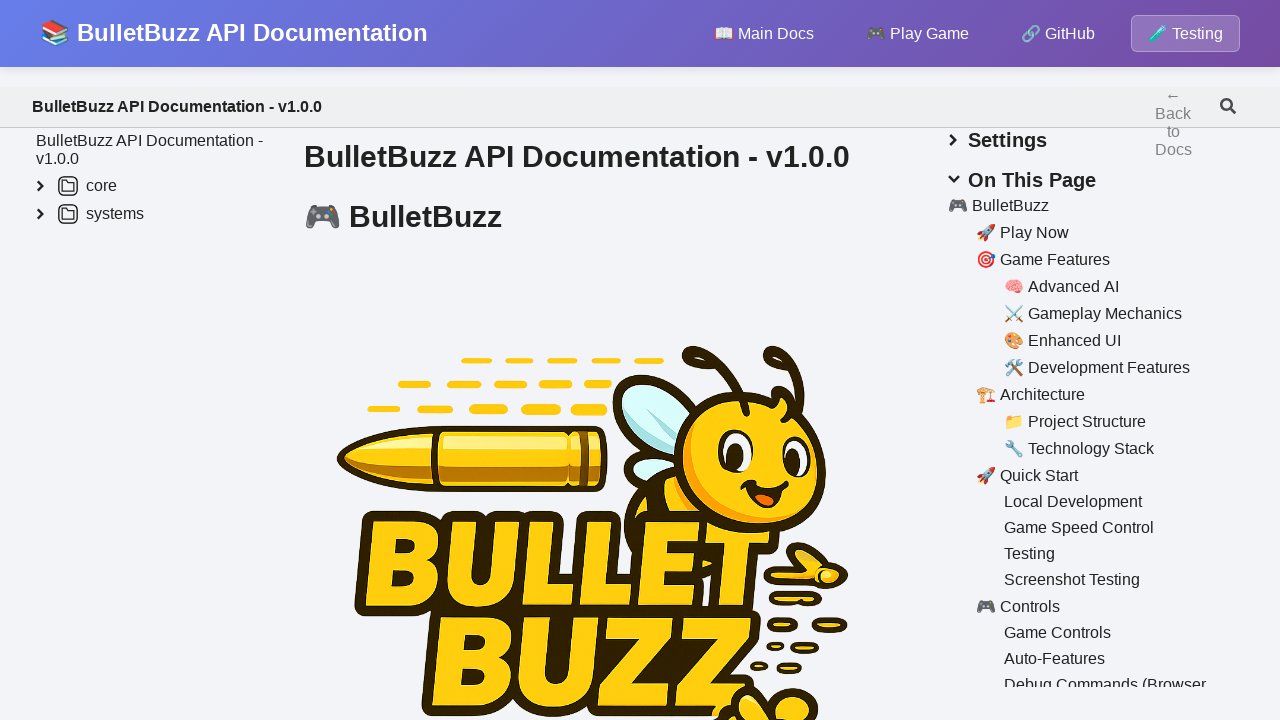

Retrieved heading text from API documentation page
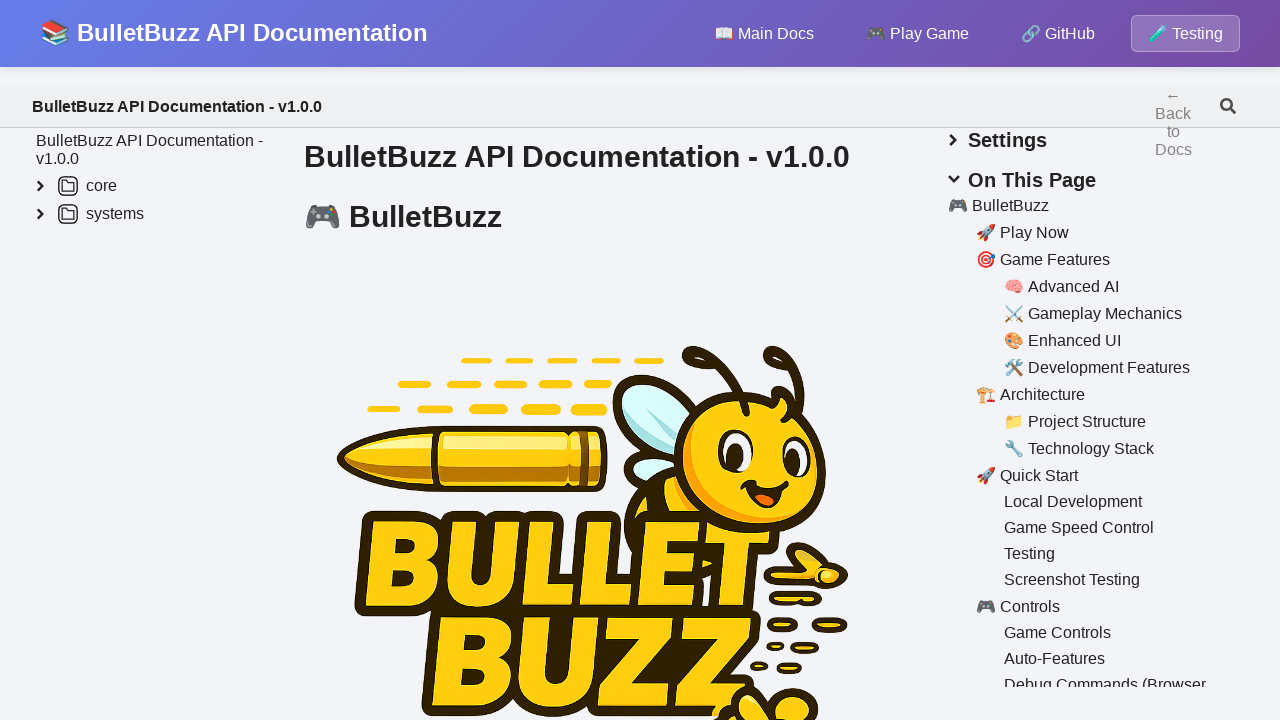

Navigated to unit testing documentation page
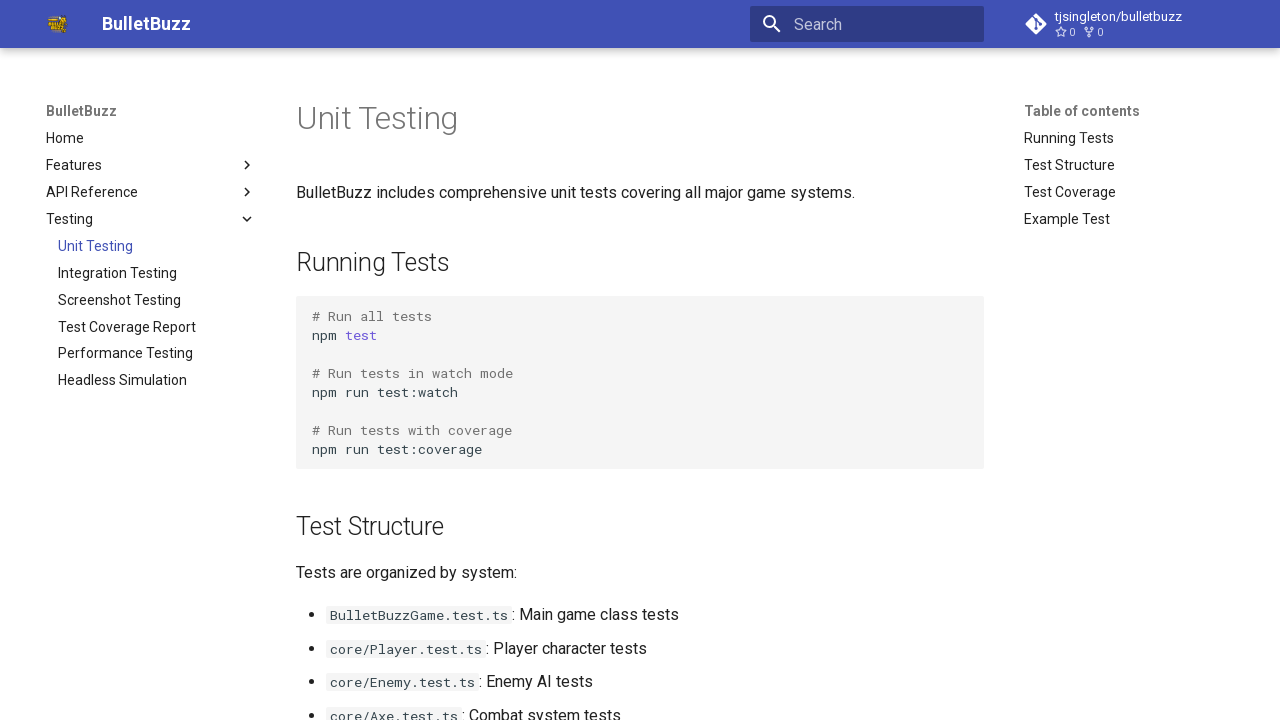

Waited for unit testing documentation page to load
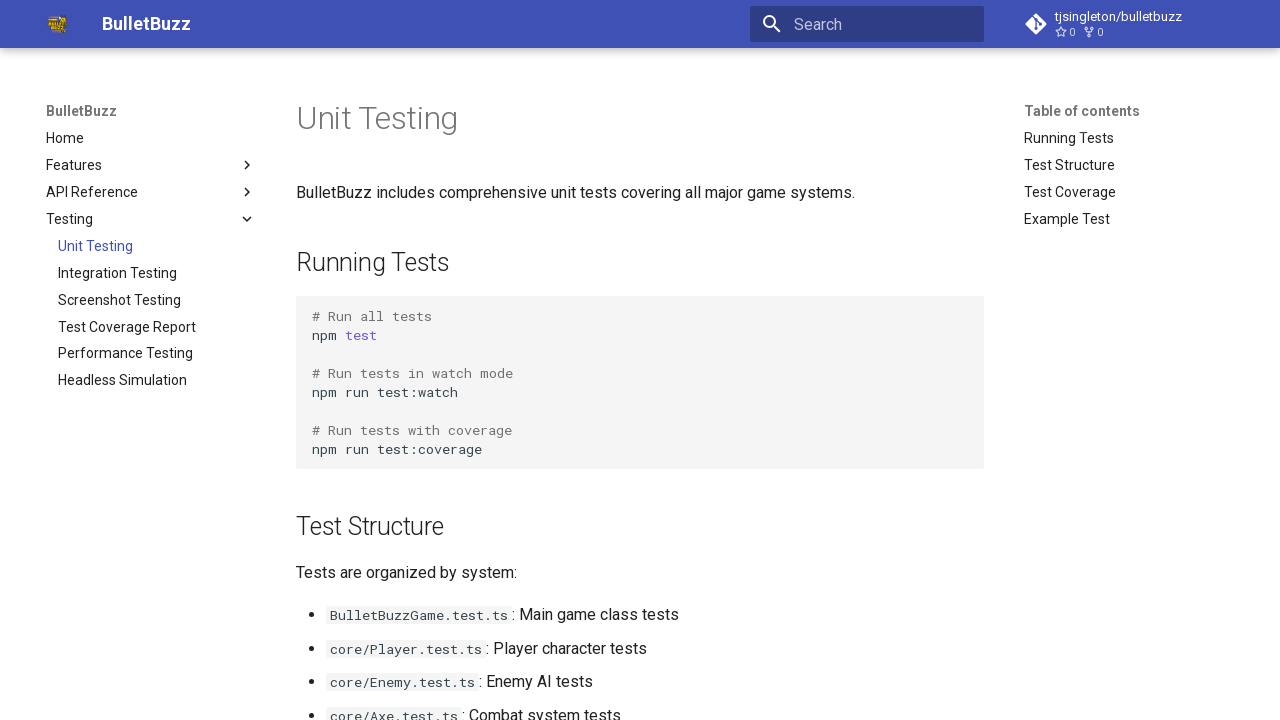

Retrieved heading text from unit testing documentation page
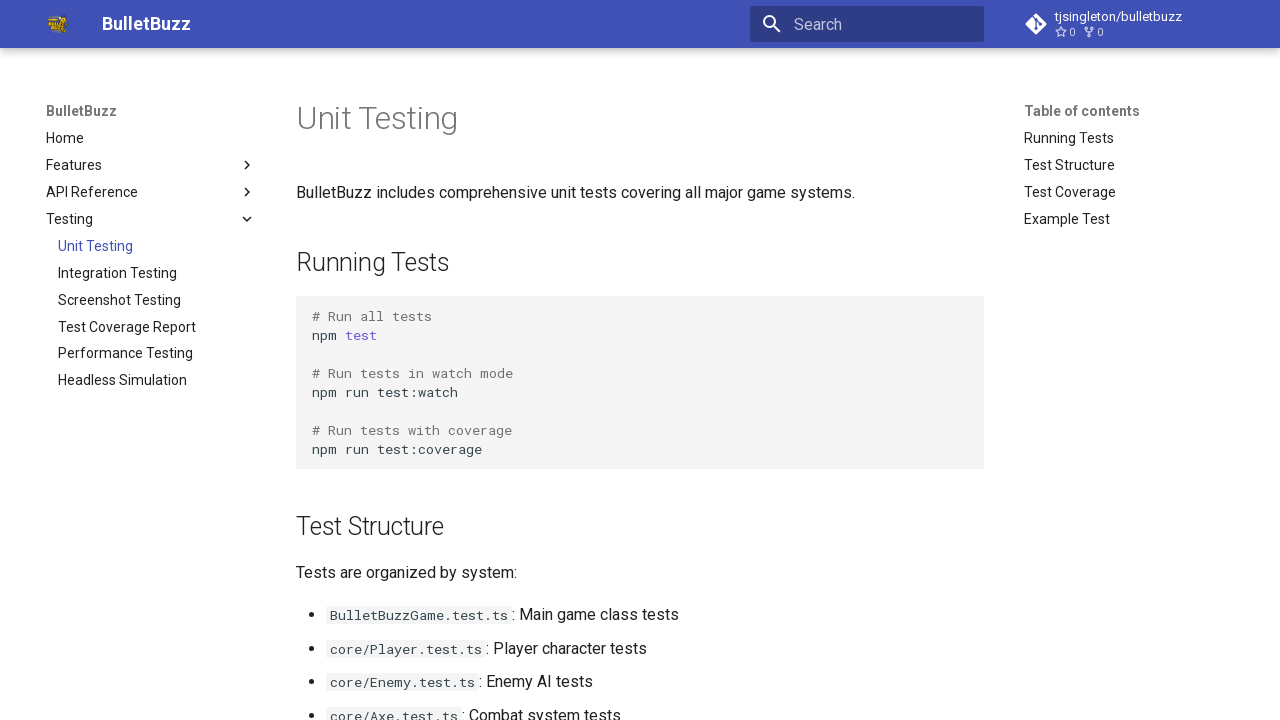

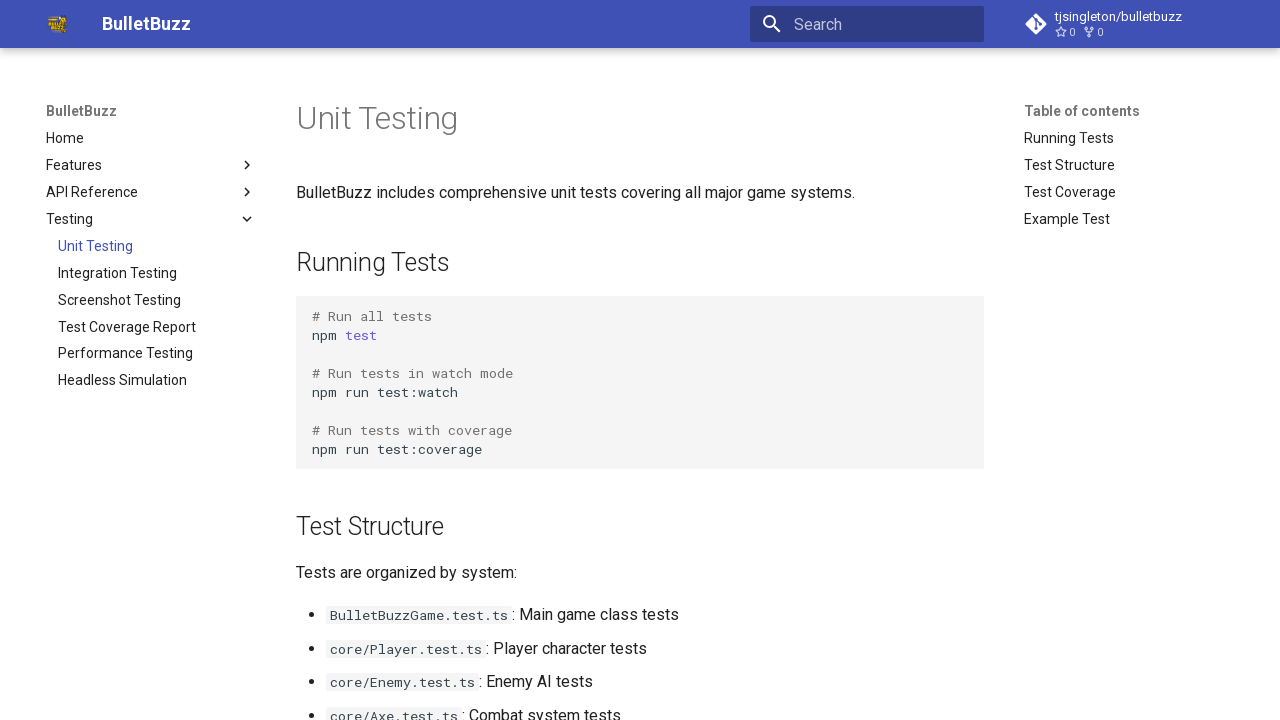